Tests click and hold functionality to select multiple consecutive items in a grid by clicking and dragging from the first to the fourth item

Starting URL: http://jqueryui.com/resources/demos/selectable/display-grid.html

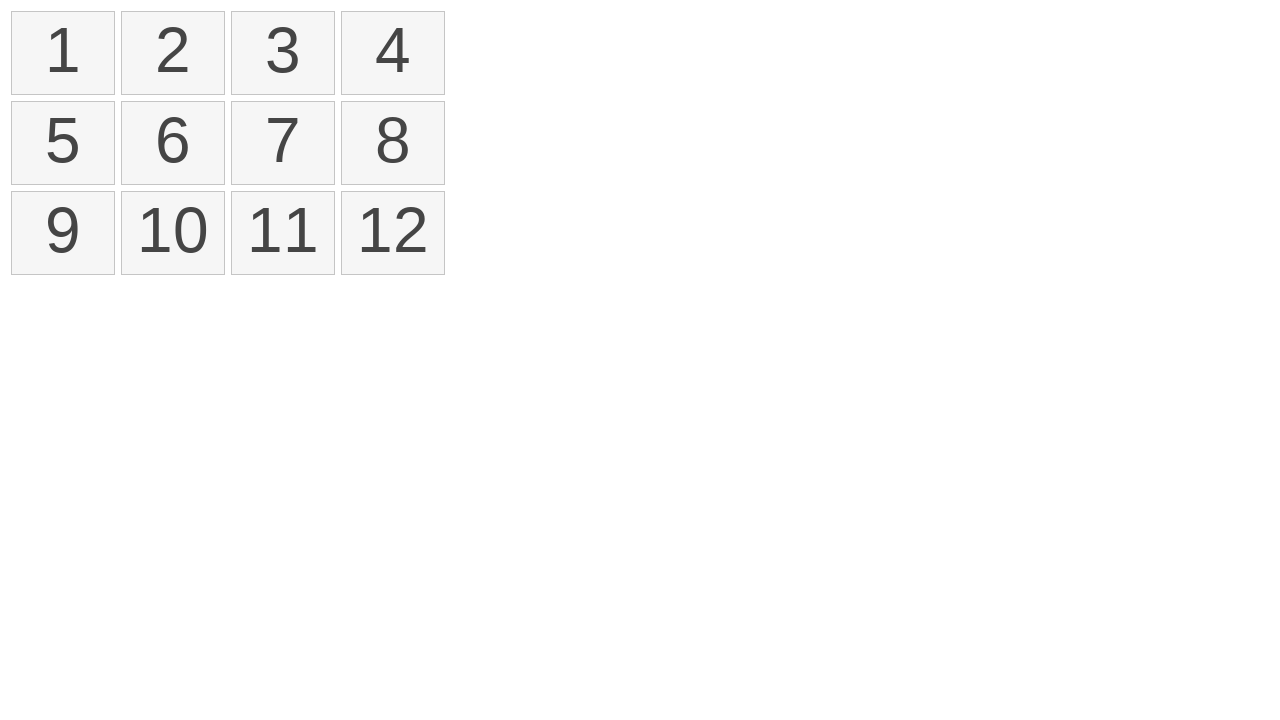

Retrieved all selectable items from the grid
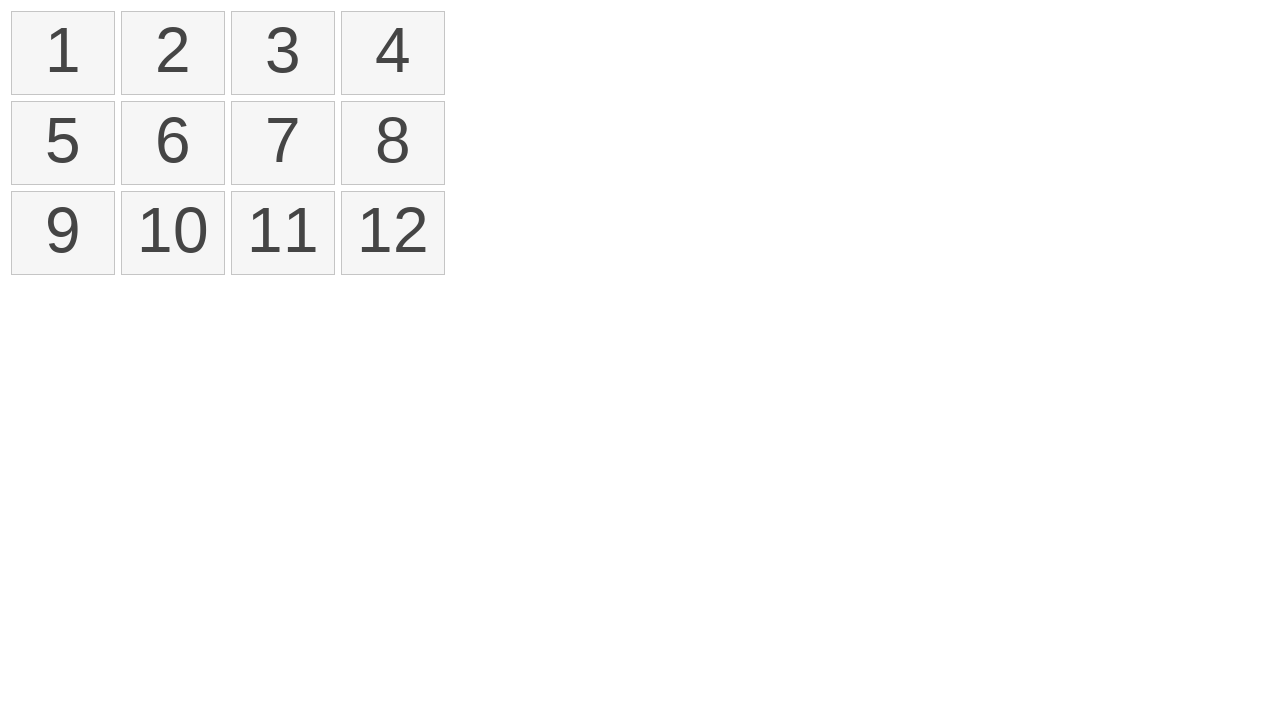

Moved mouse to the center of the first selectable item at (63, 53)
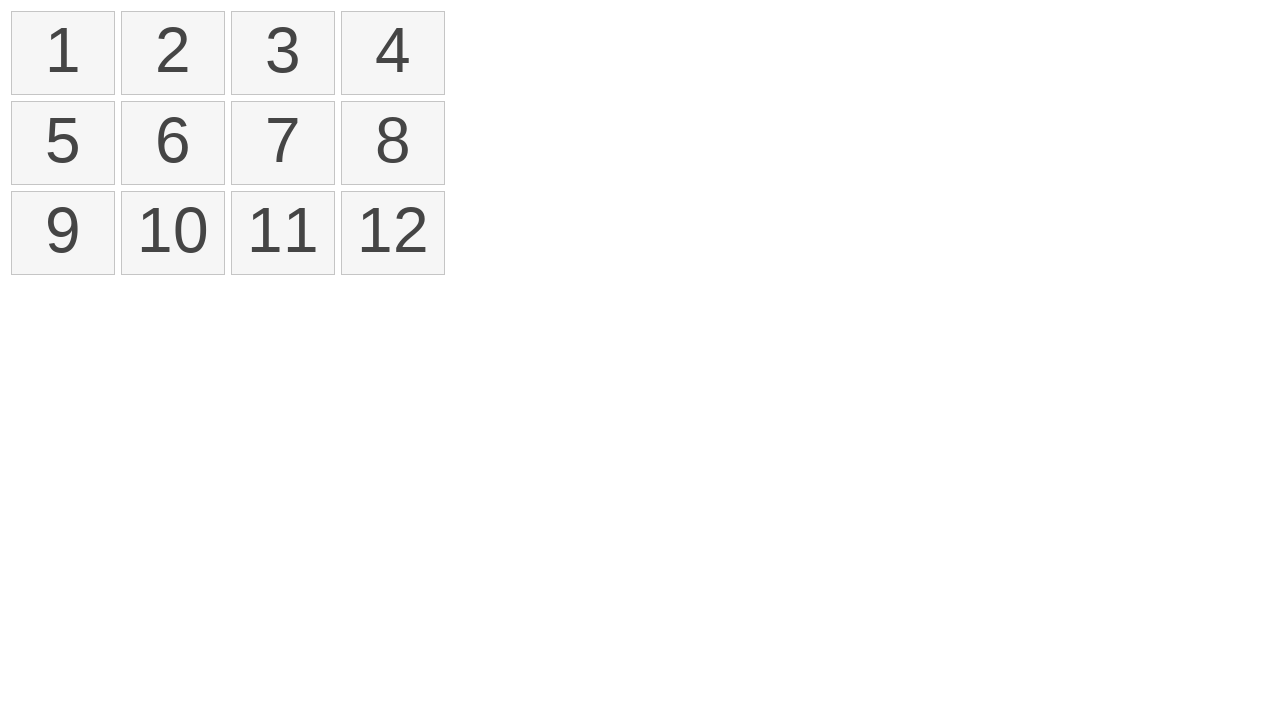

Pressed and held mouse button on first item at (63, 53)
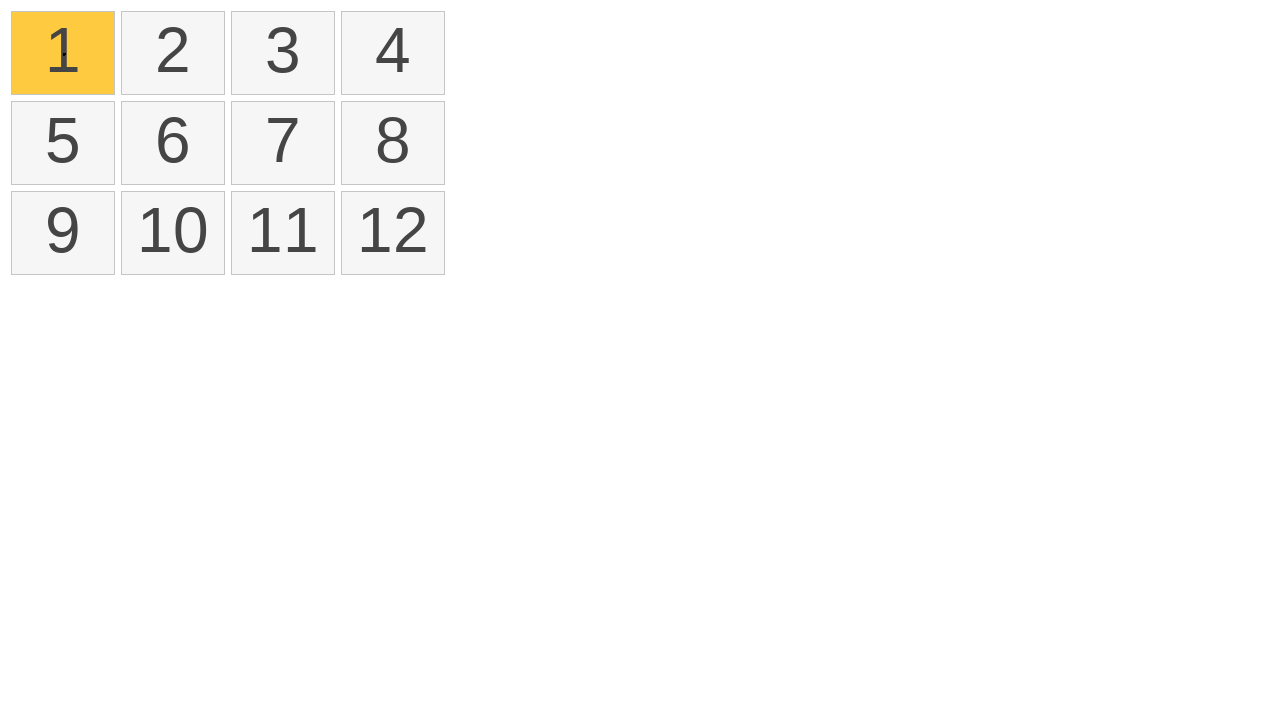

Dragged mouse to the center of the fourth selectable item at (393, 53)
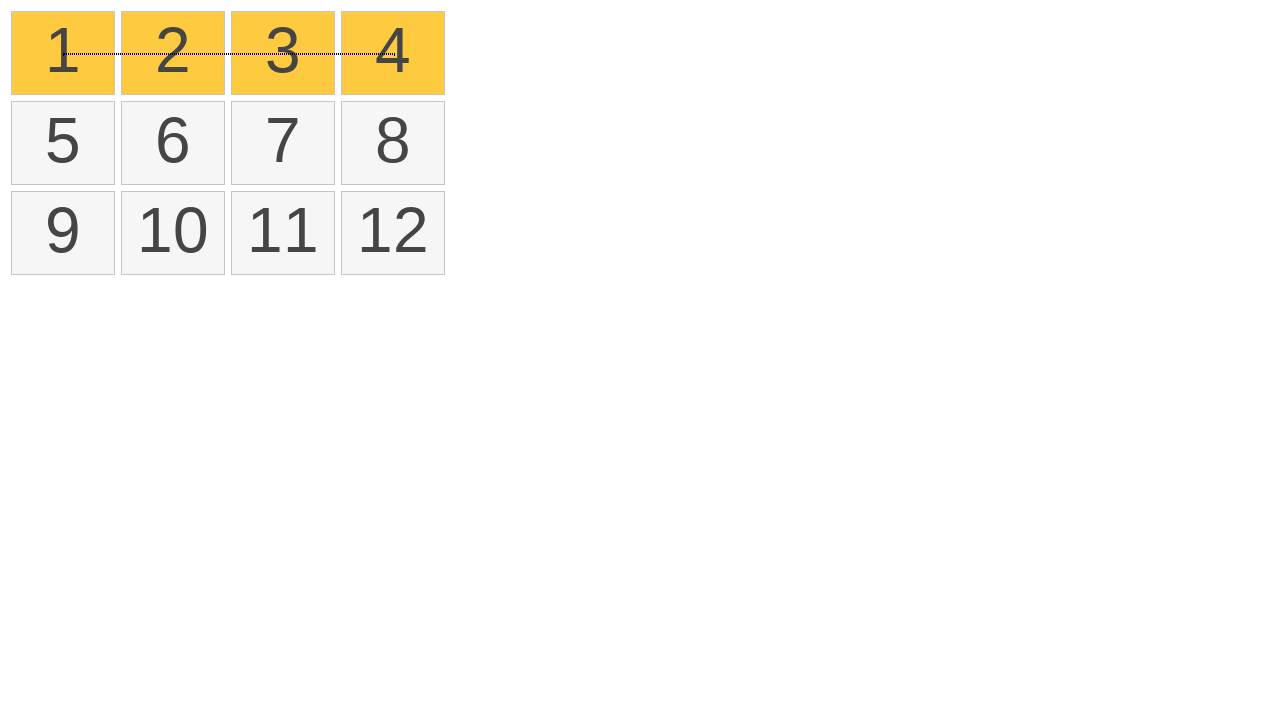

Released mouse button to complete the click and drag selection at (393, 53)
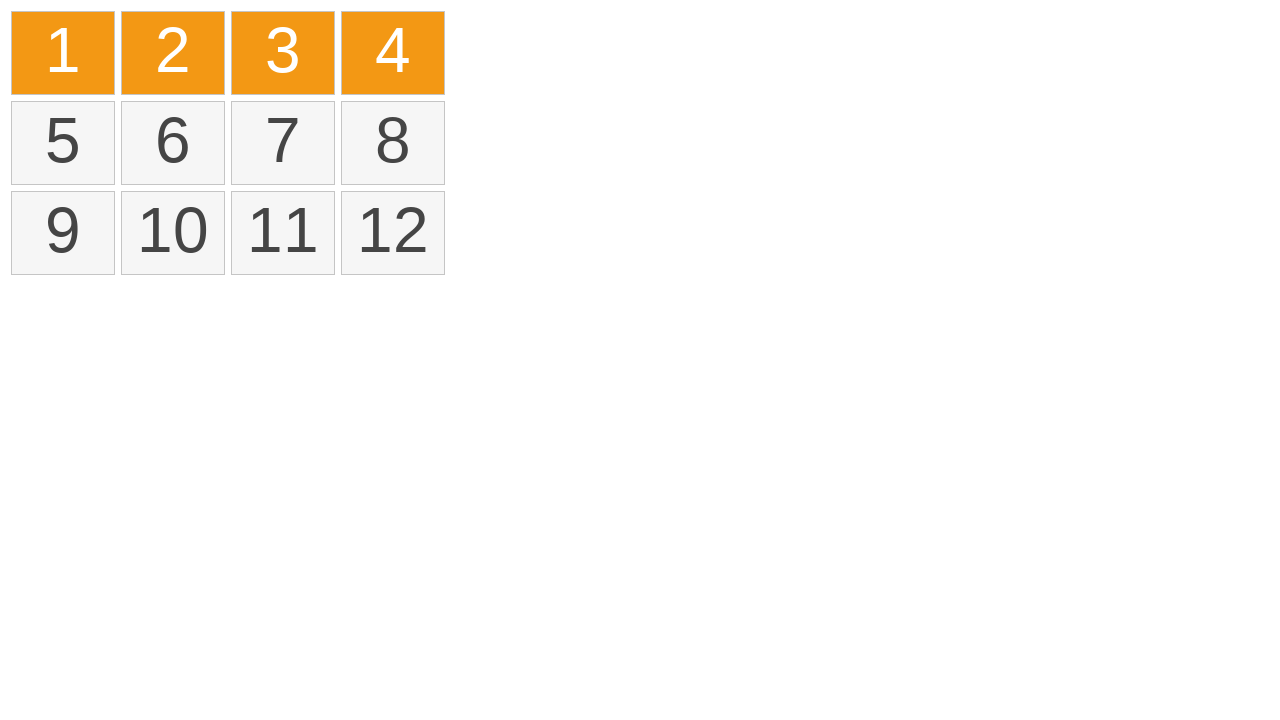

Retrieved all selected items from the grid
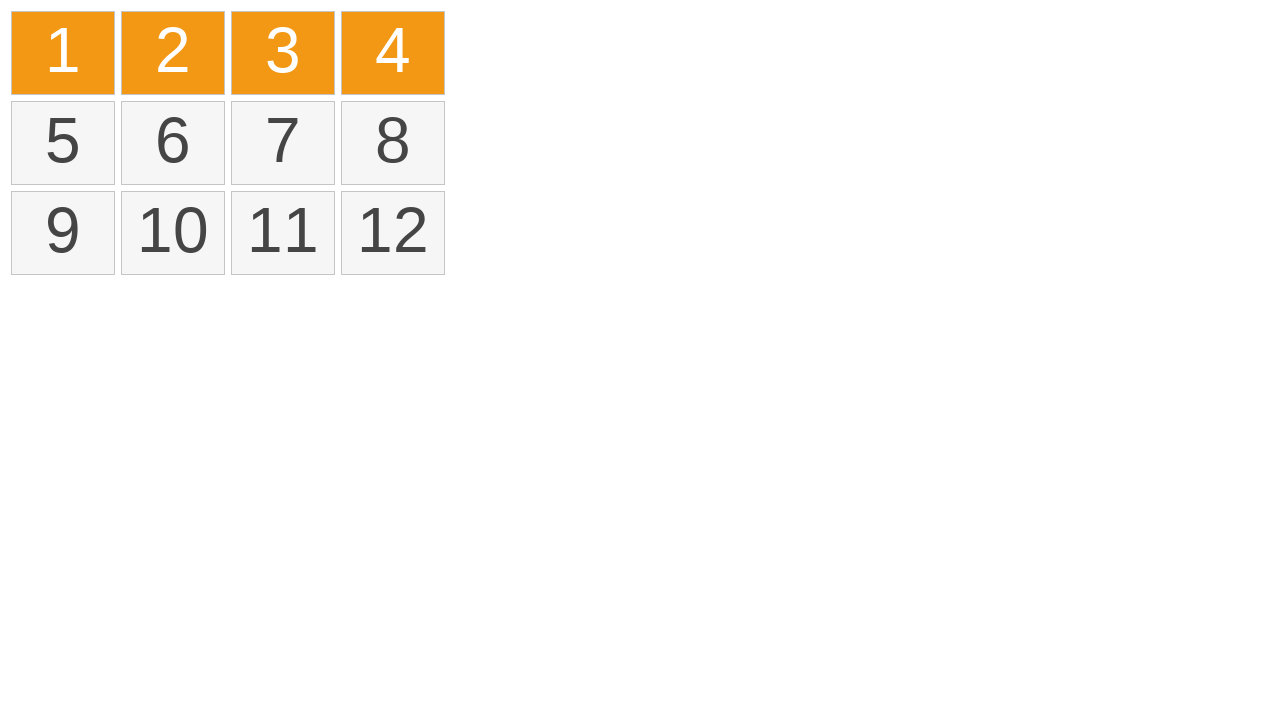

Verified that exactly 4 items are selected
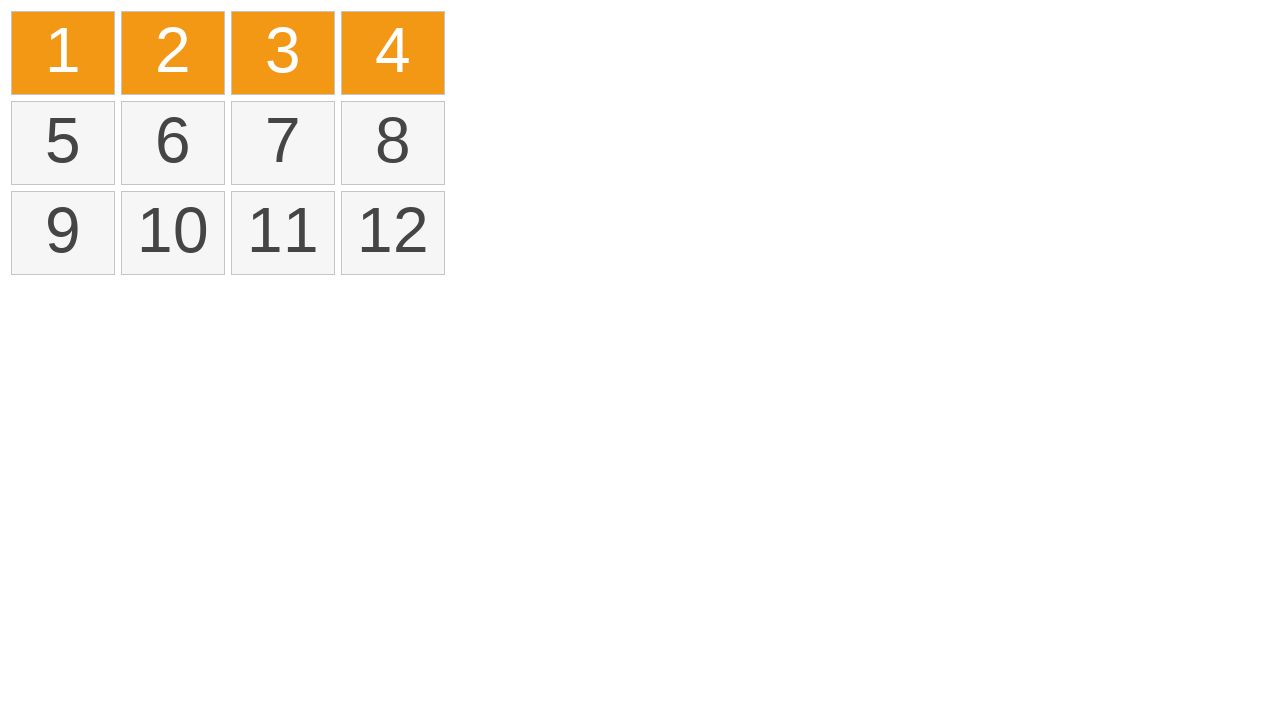

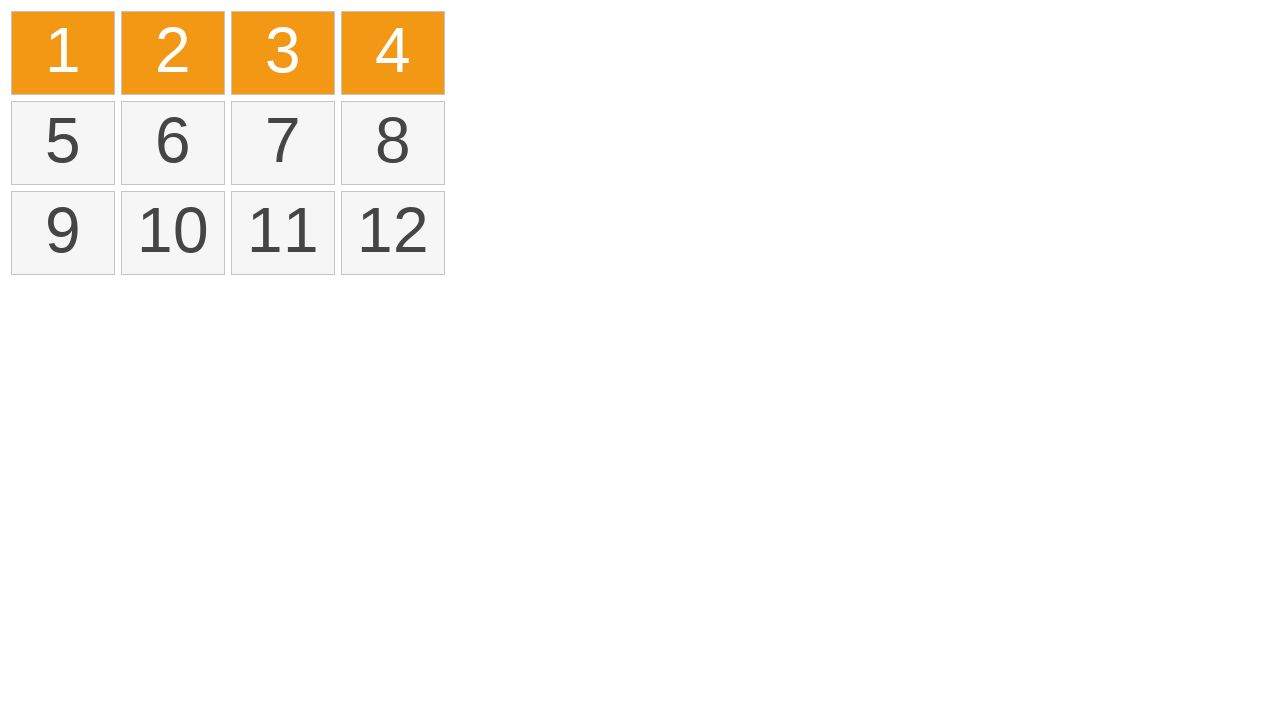